Tests radio button functionality on a practice website by navigating to the Radio Button section and selecting the Chrome option.

Starting URL: https://leafground.com/dashboard.xhtml

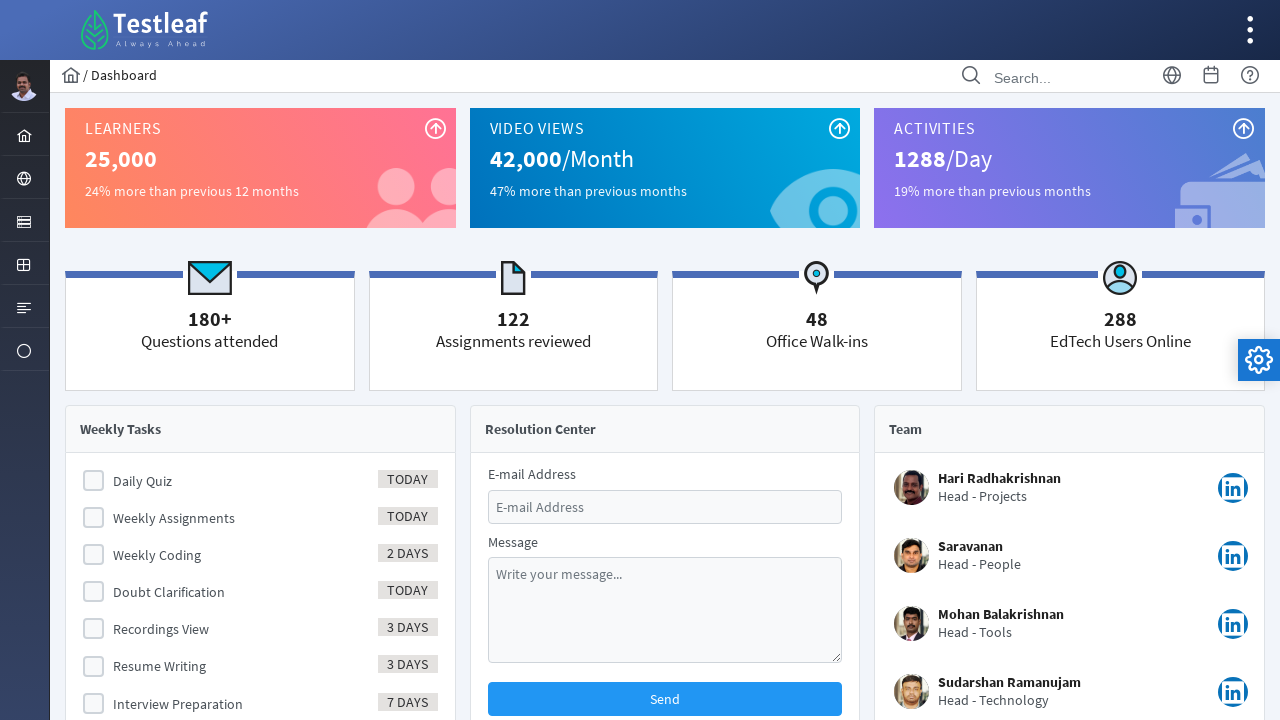

Clicked menu item to expand options at (24, 220) on xpath=//*[@id='menuform:j_idt40']
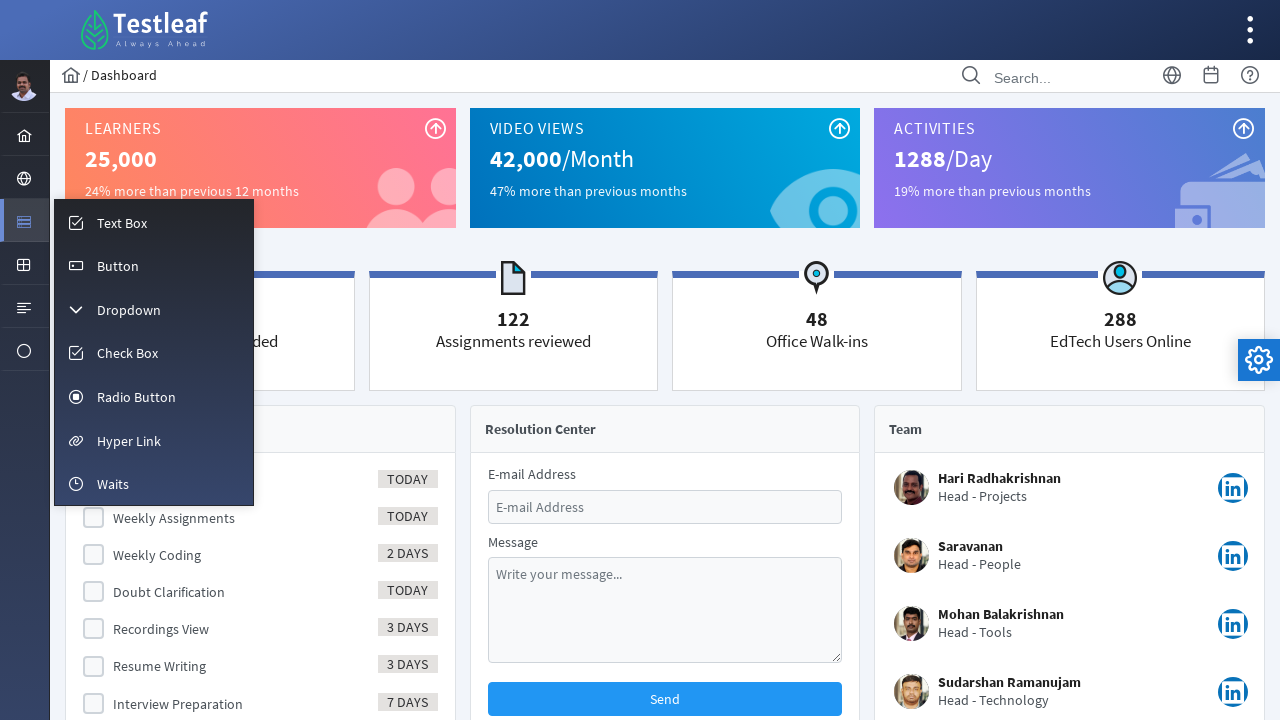

Clicked on Radio Button navigation link at (154, 396) on xpath=//a[.//text()='Radio Button']
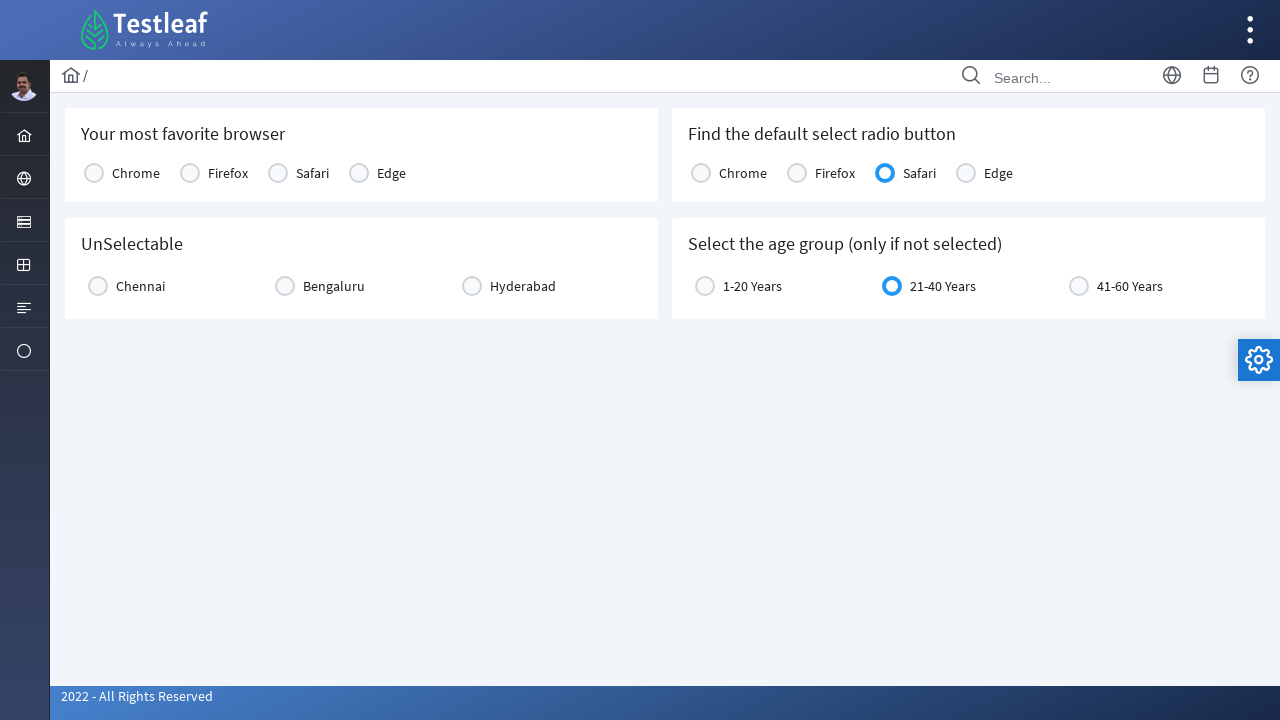

Waited for Chrome radio button option to be present
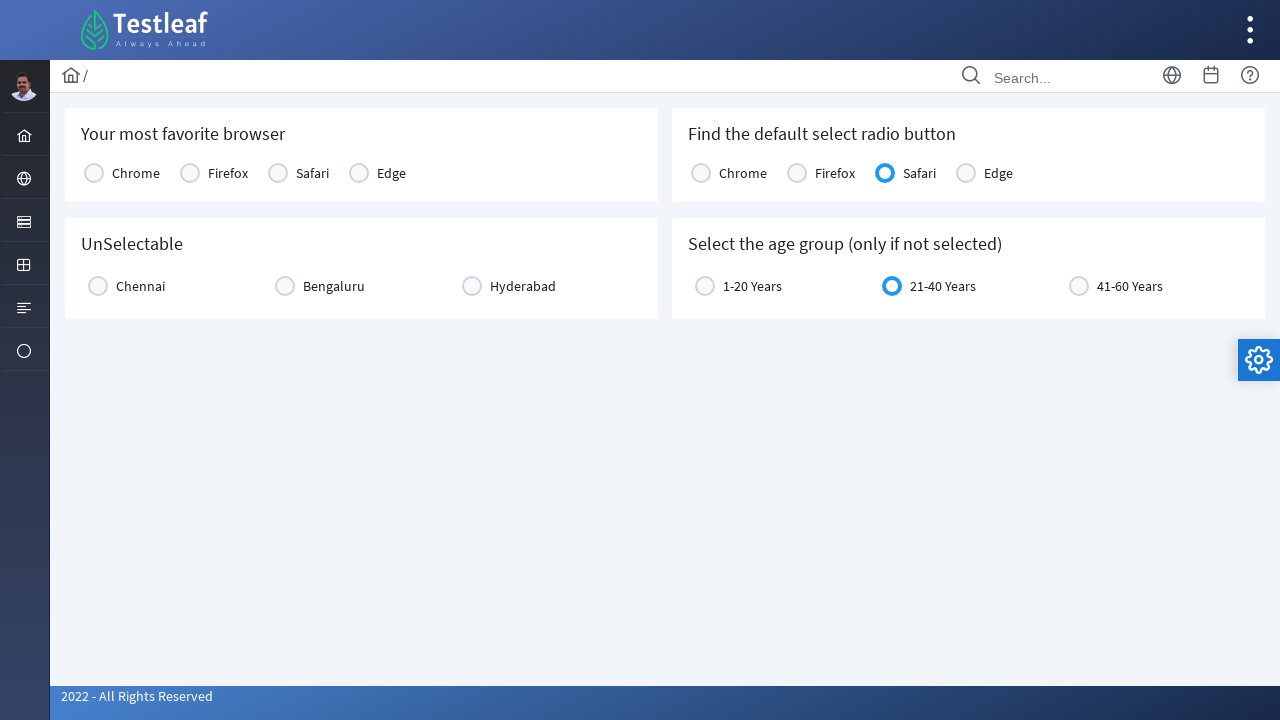

Selected Chrome radio button option at (94, 173) on xpath=(//*[text()='Chrome']//ancestor::td//div[contains(@class, 'ui-radiobutton'
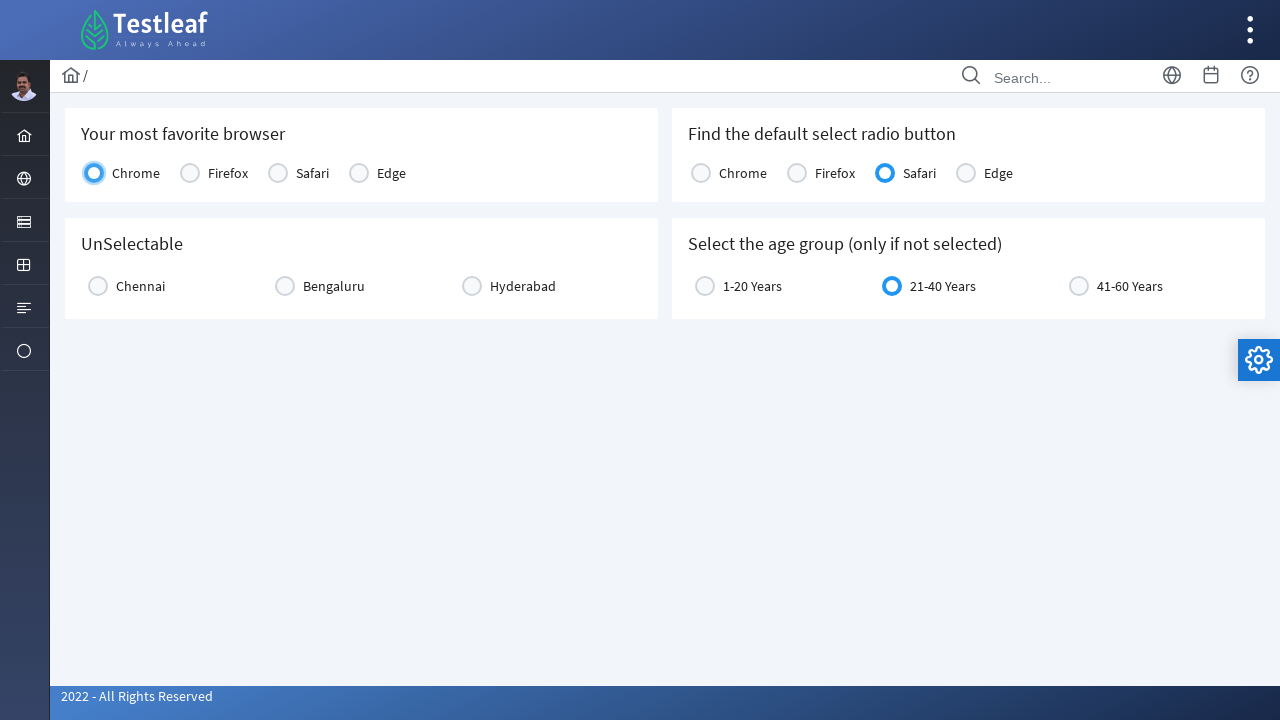

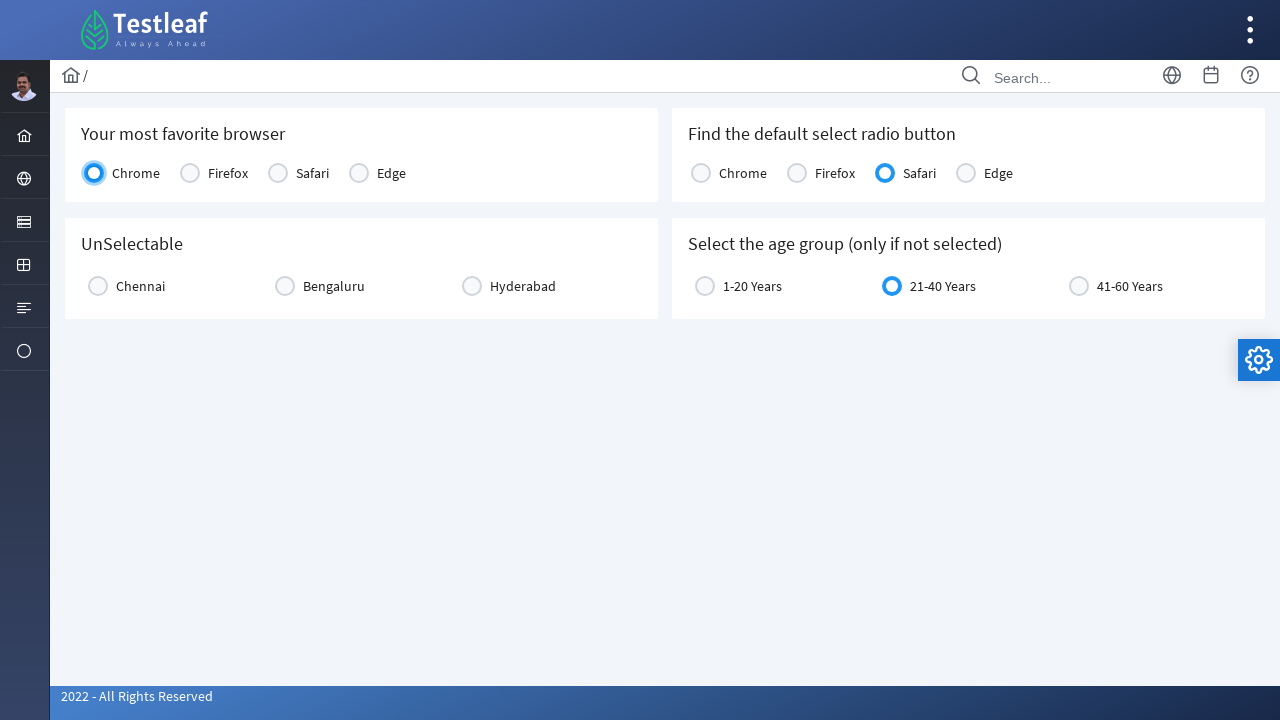